Tests JavaScript confirmation alert by clicking a button, accepting the alert to verify "Ok" message, then clicking again and dismissing to verify "Cancel" message.

Starting URL: https://loopcamp.vercel.app/javascript-alerts.html

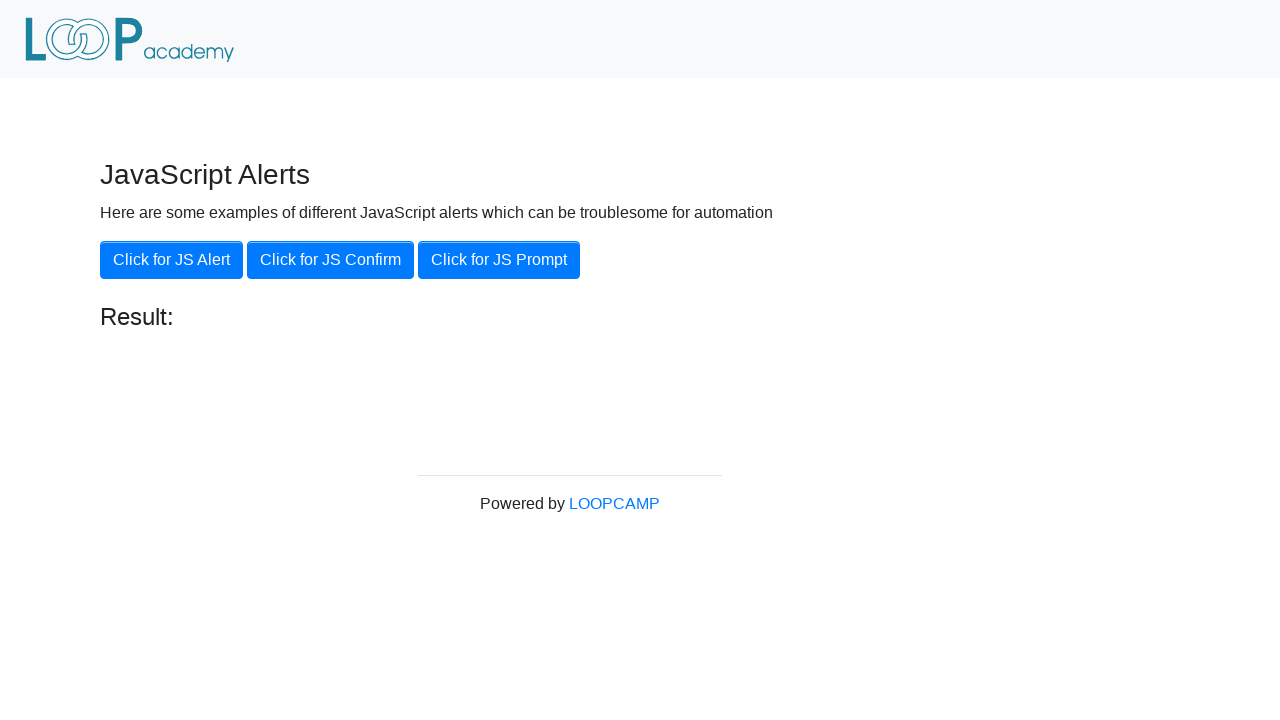

Set up dialog handler to accept the confirmation alert
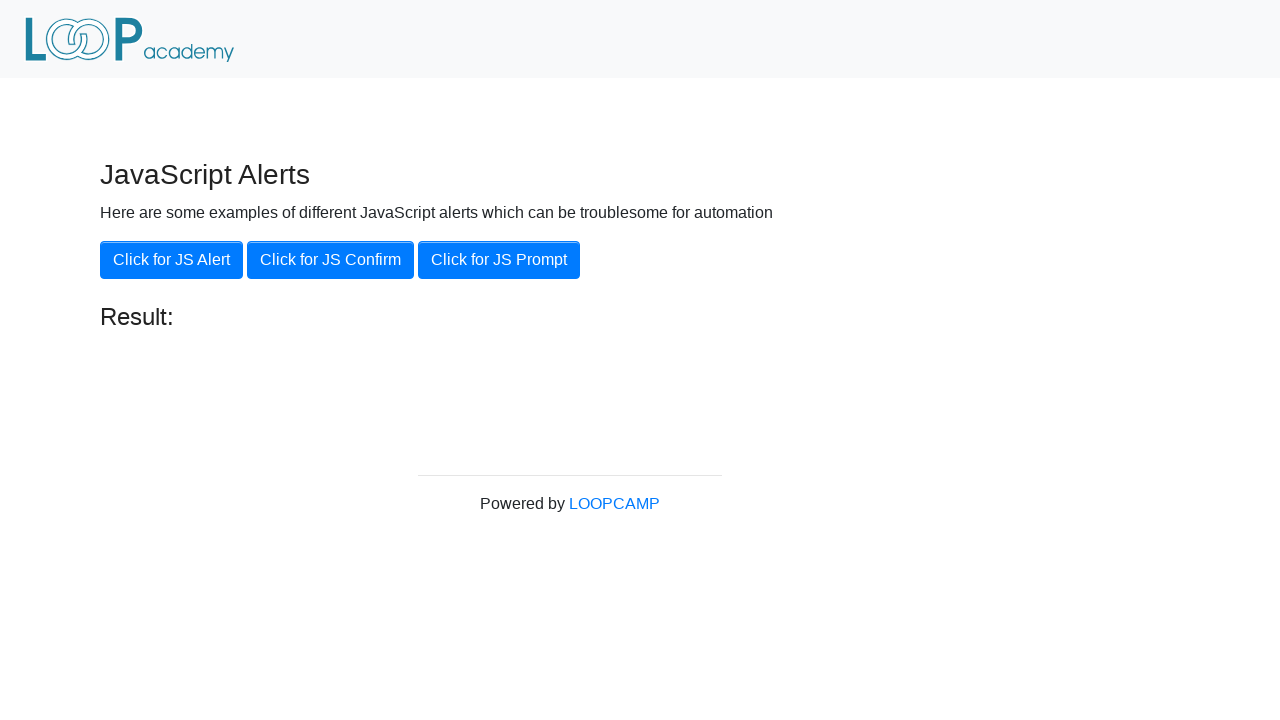

Clicked the 'Click for JS Confirm' button at (330, 260) on xpath=//*[text()='Click for JS Confirm']
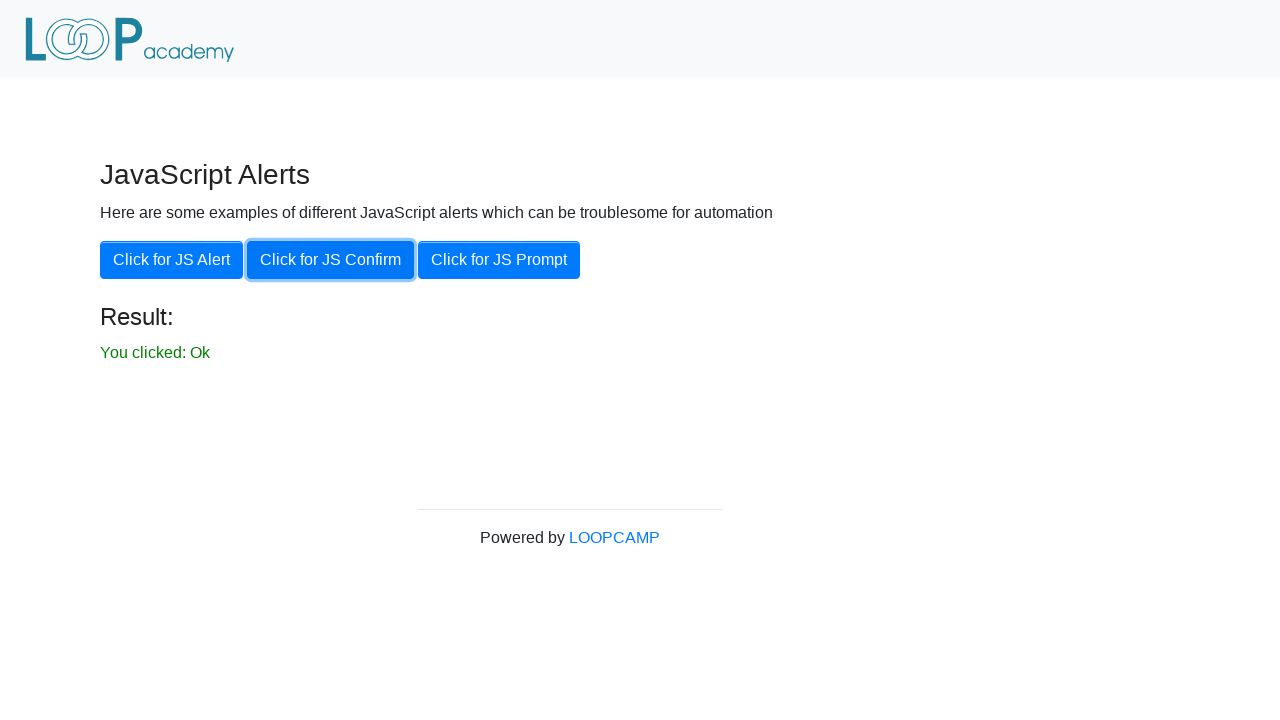

Waited for result element to load
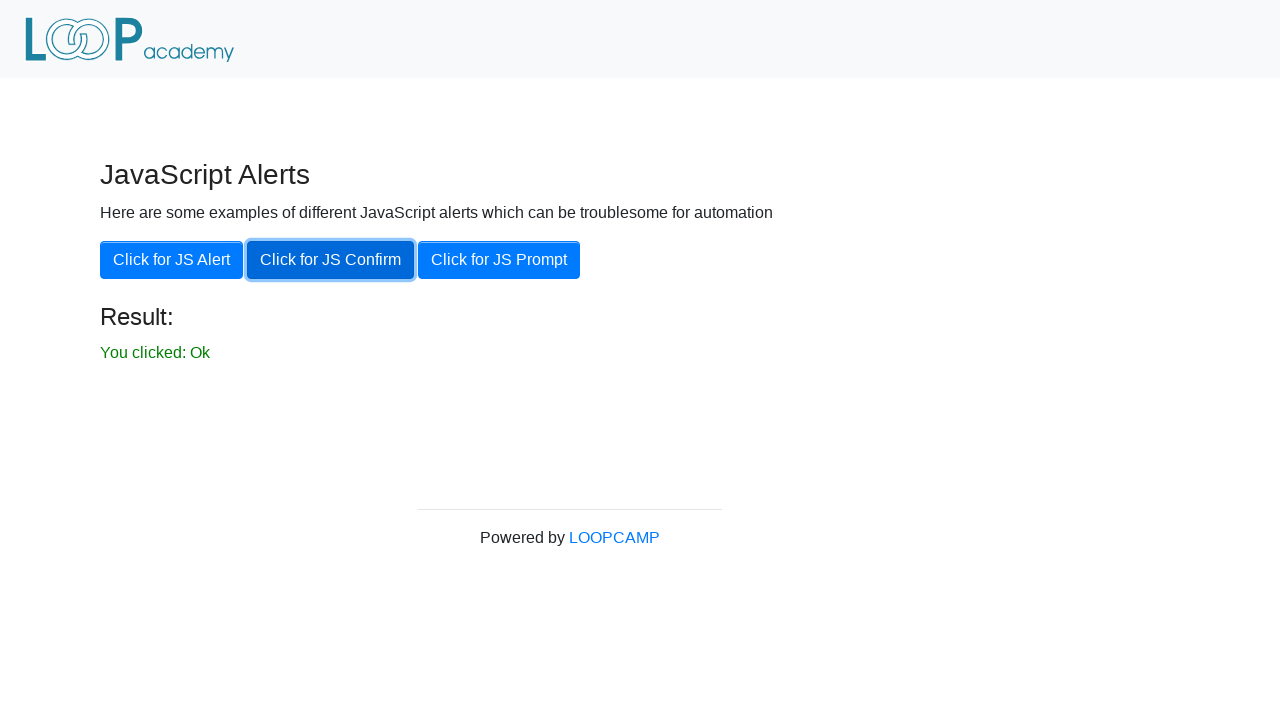

Retrieved result text content
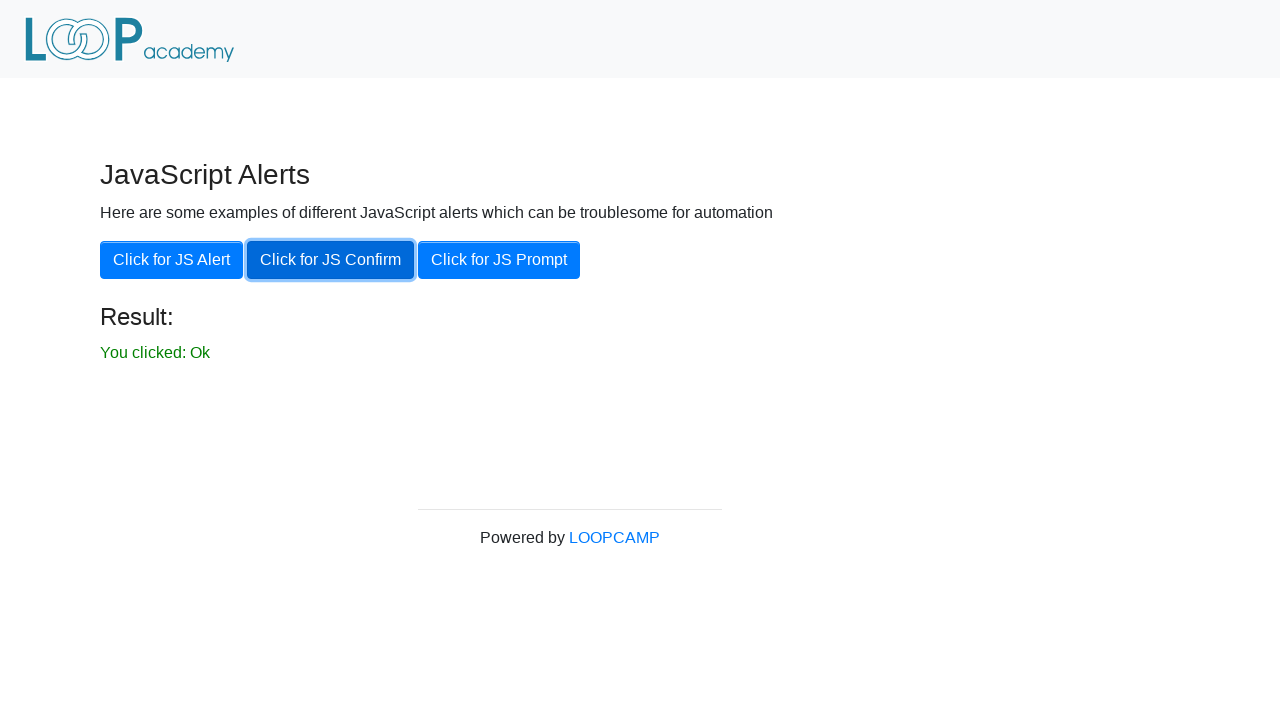

Verified 'You clicked: Ok' message after accepting alert
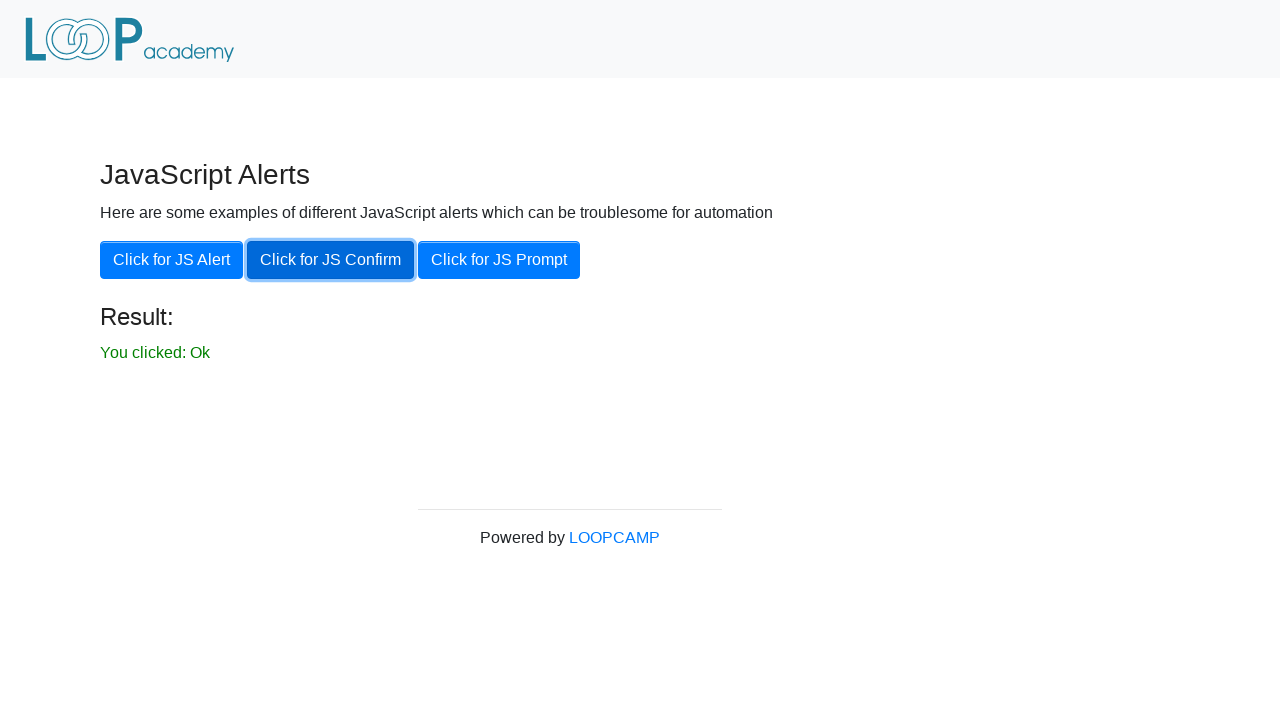

Set up dialog handler to dismiss the confirmation alert
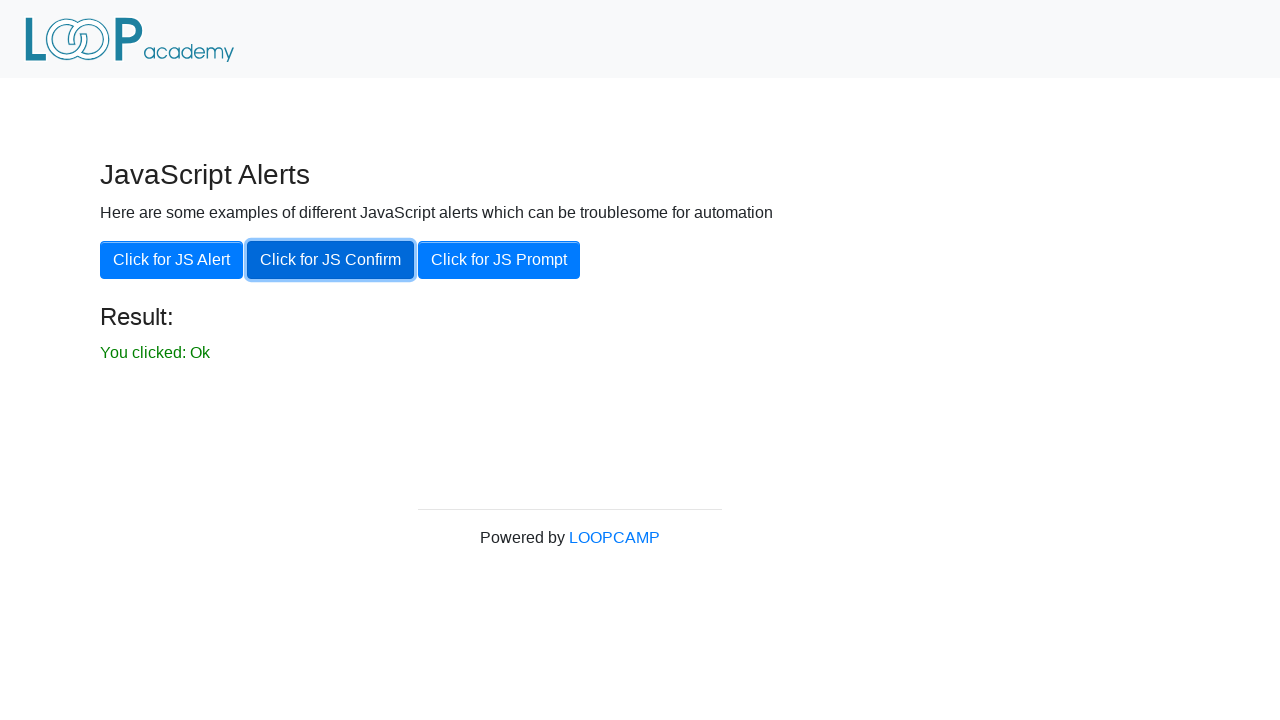

Clicked the 'Click for JS Confirm' button again at (330, 260) on xpath=//*[text()='Click for JS Confirm']
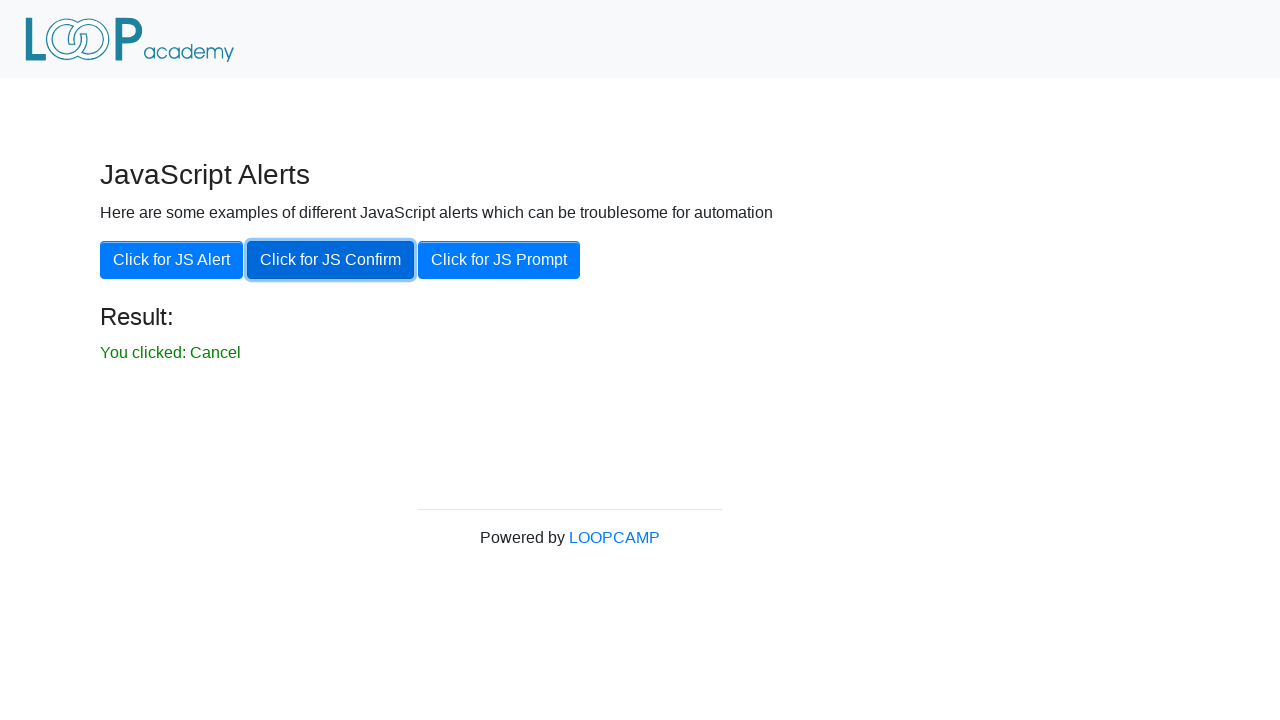

Waited for result text to update to 'You clicked: Cancel'
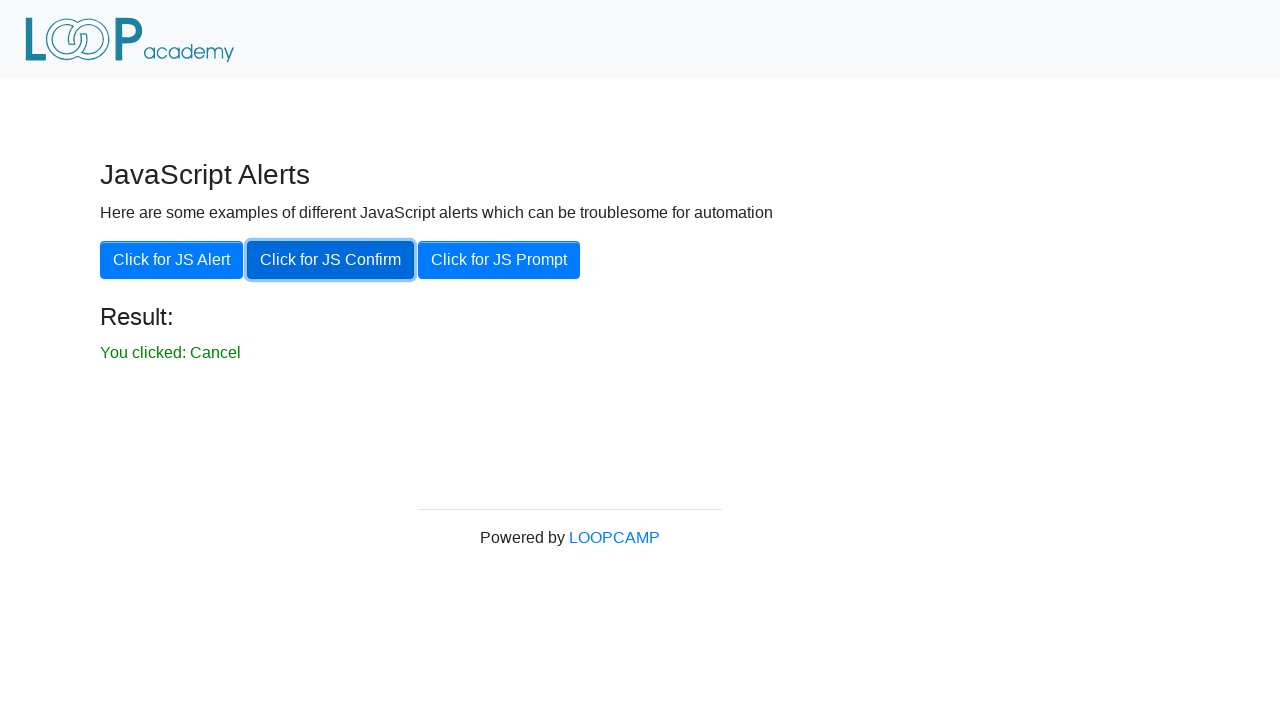

Retrieved updated result text content
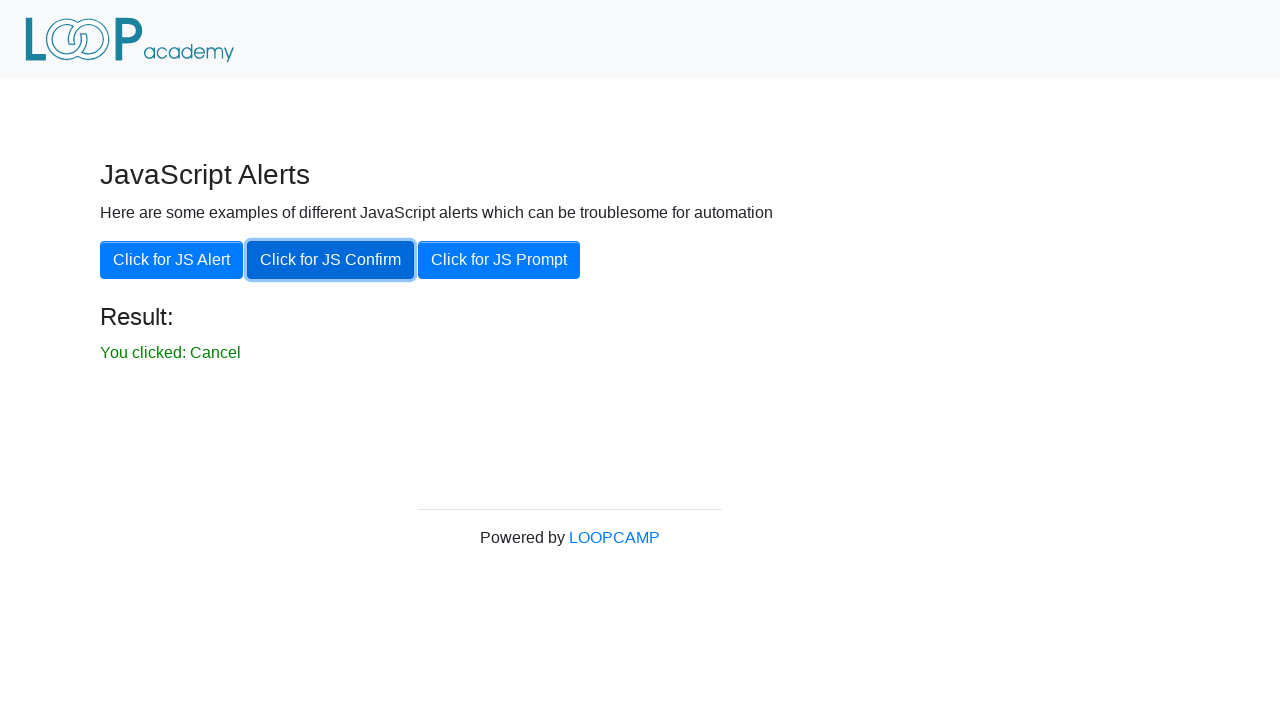

Verified 'You clicked: Cancel' message after dismissing alert
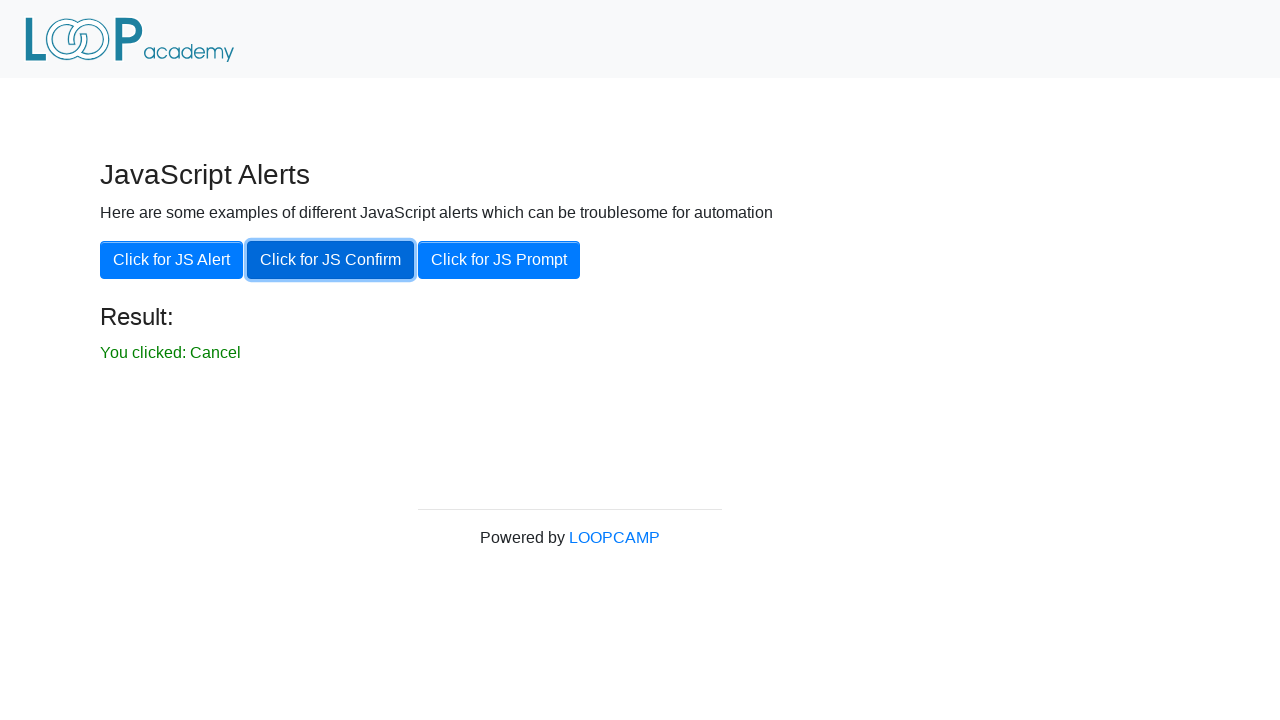

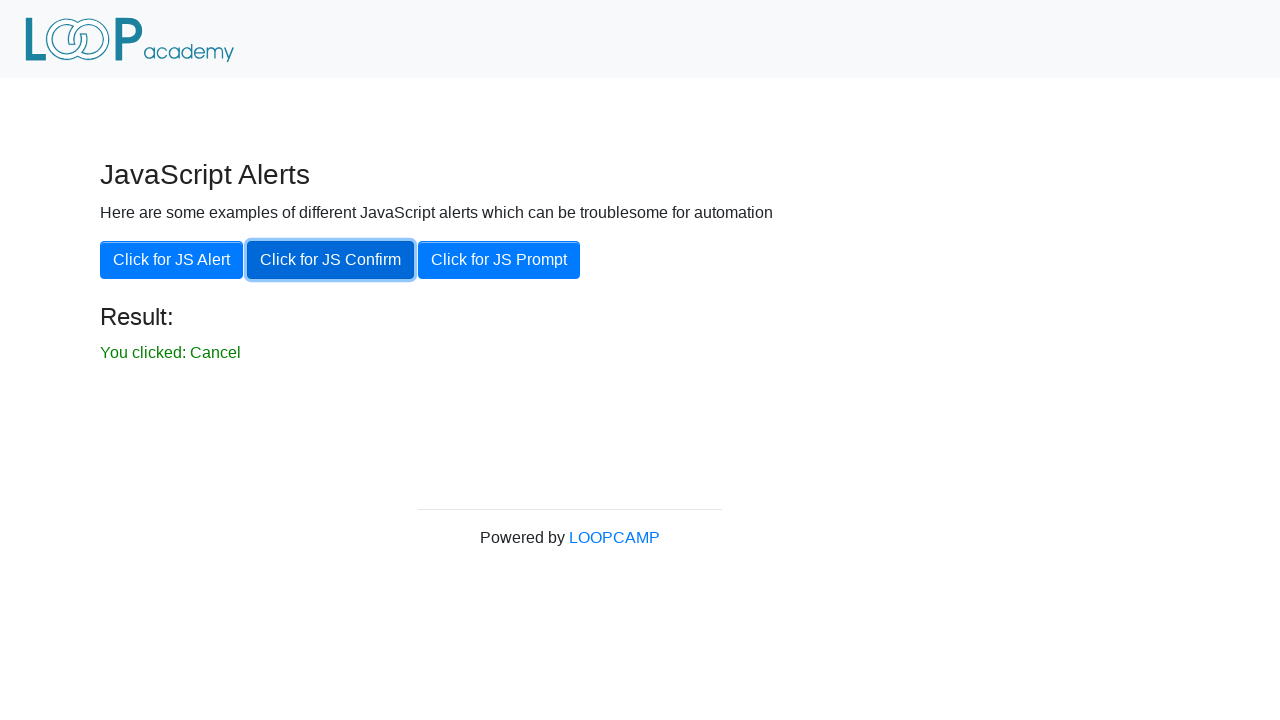